Tests window switching functionality by opening a new window, switching to it to verify content, then switching back to the original window

Starting URL: https://the-internet.herokuapp.com

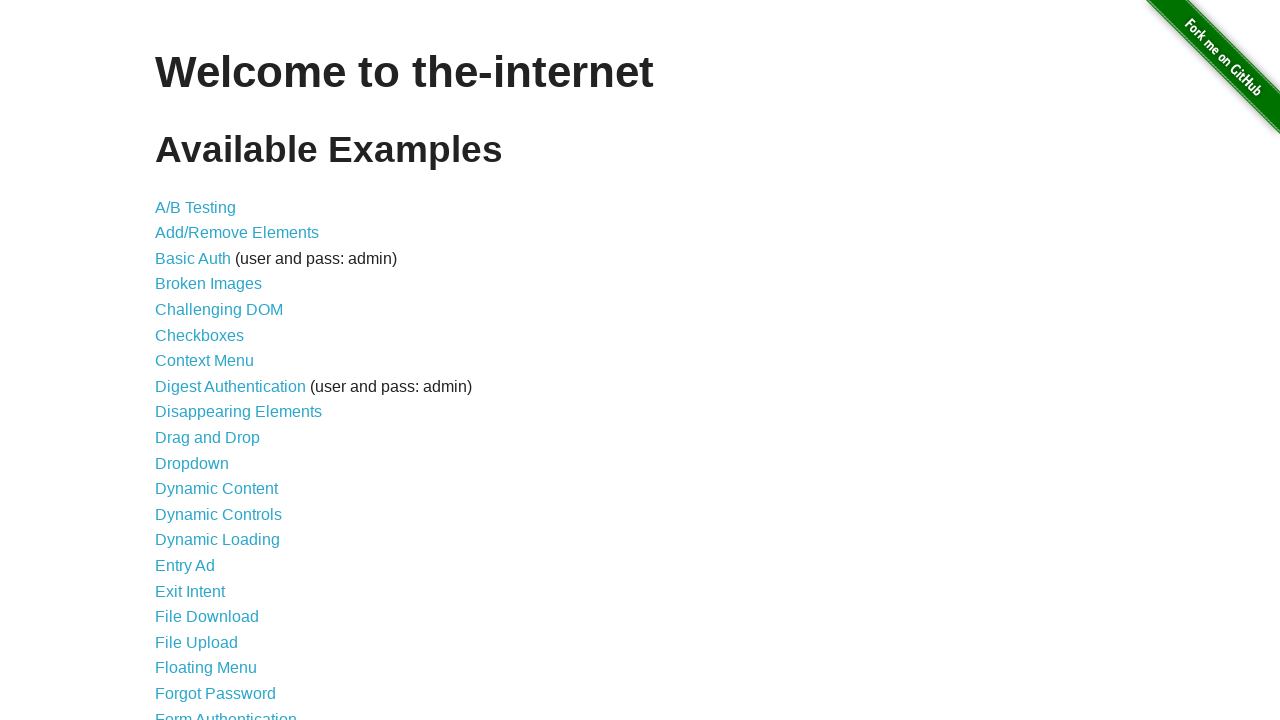

Clicked on Multiple Windows link at (218, 369) on xpath=//a[contains(text(),'Multiple Windows')]
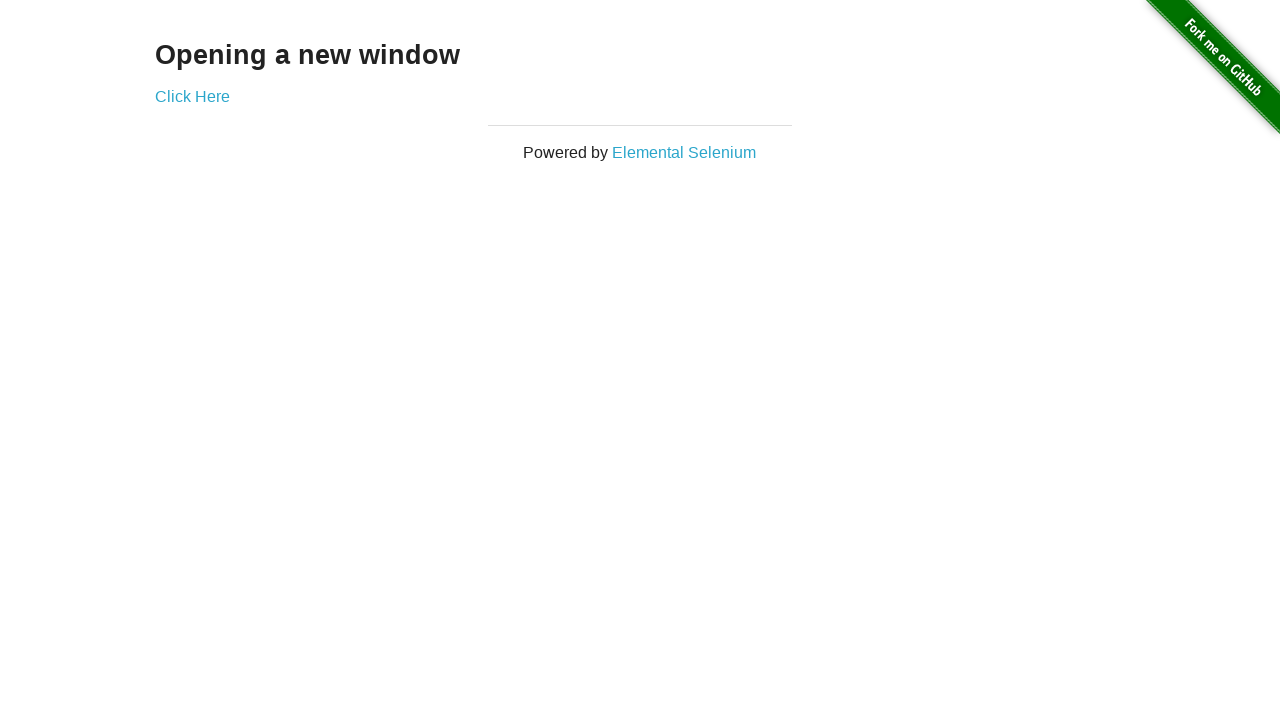

Clicked 'Click Here' link to open new window at (192, 96) on xpath=//a[contains(text(),'Click Here')]
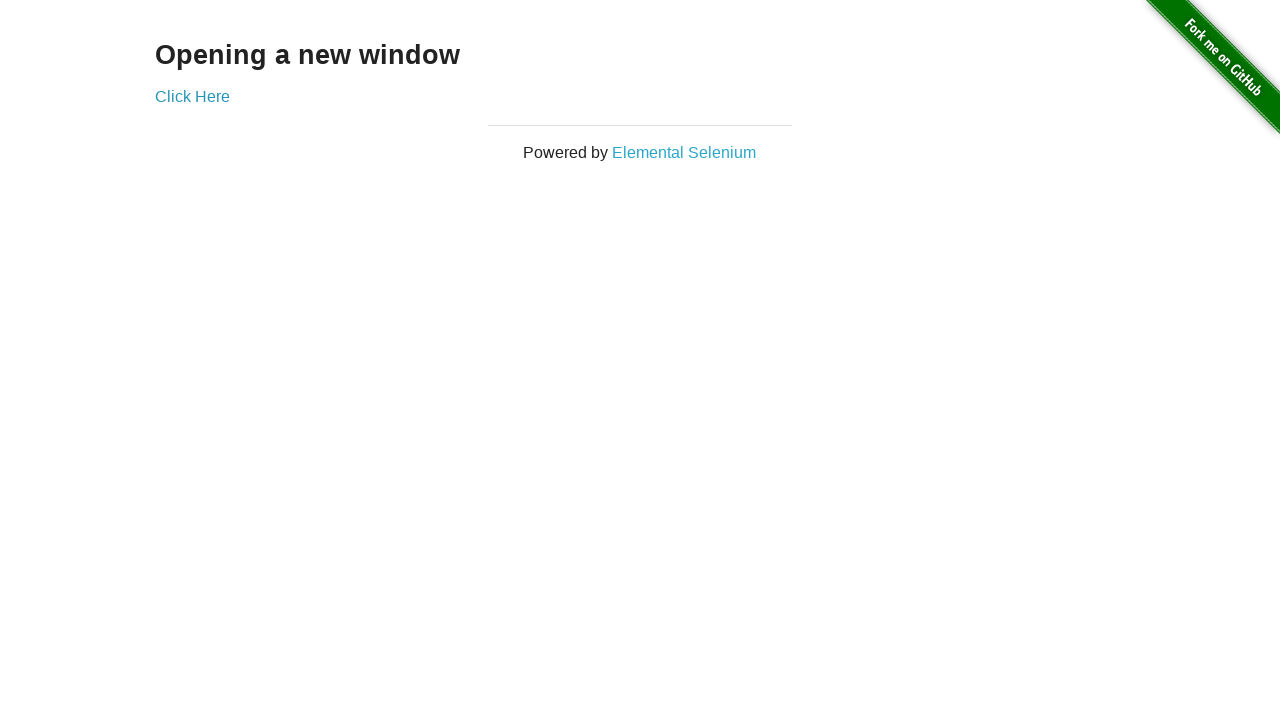

New window loaded and ready
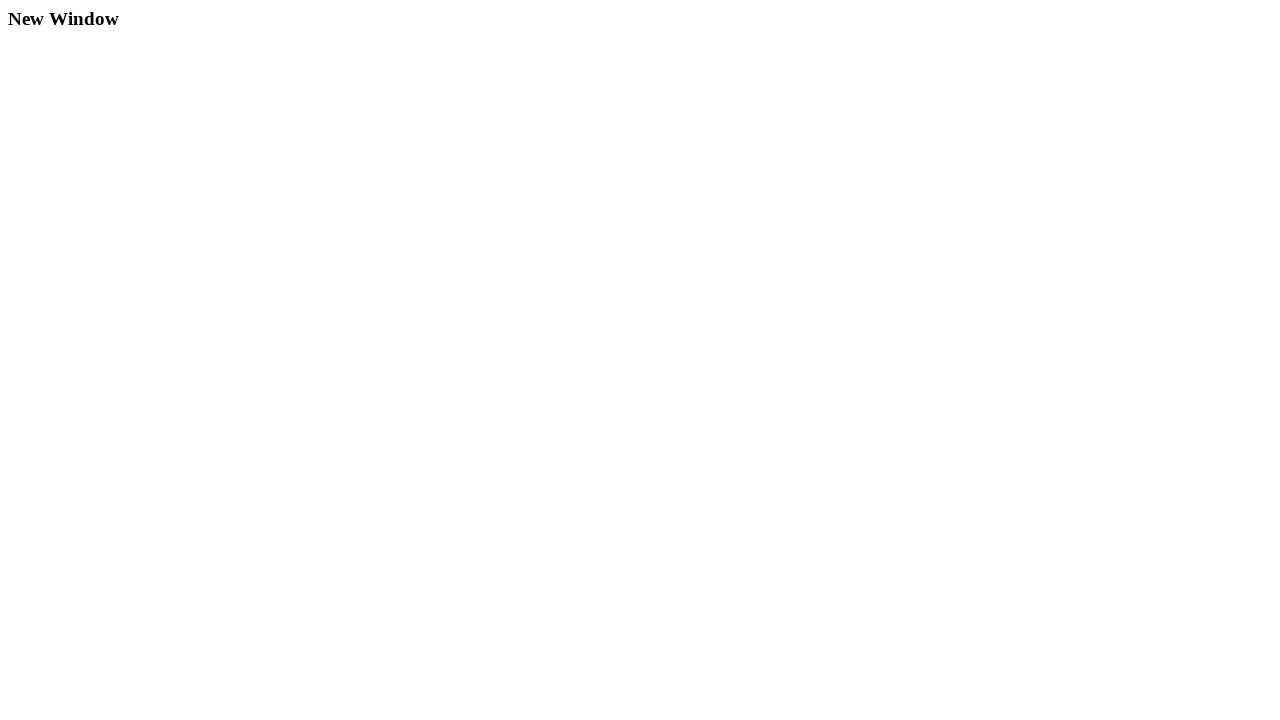

Verified content in new window: 'New Window' heading found
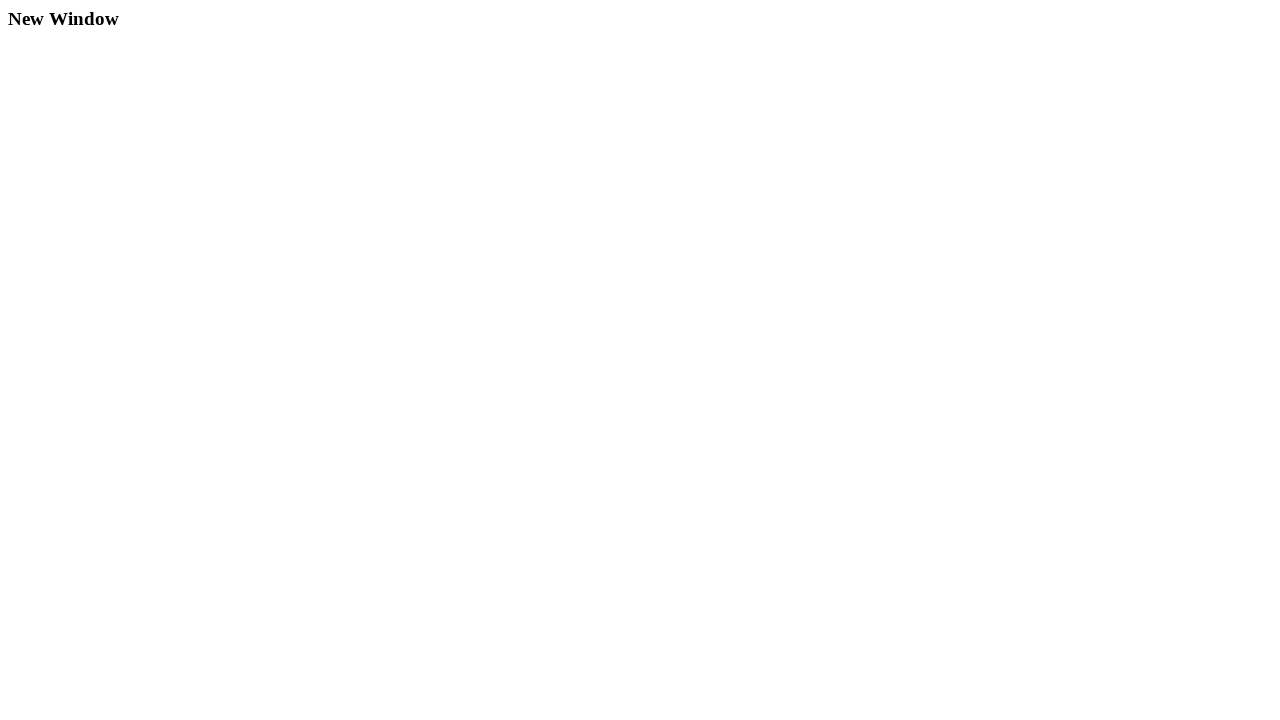

Switched back to original window and verified content: 'Opening a new window' heading found
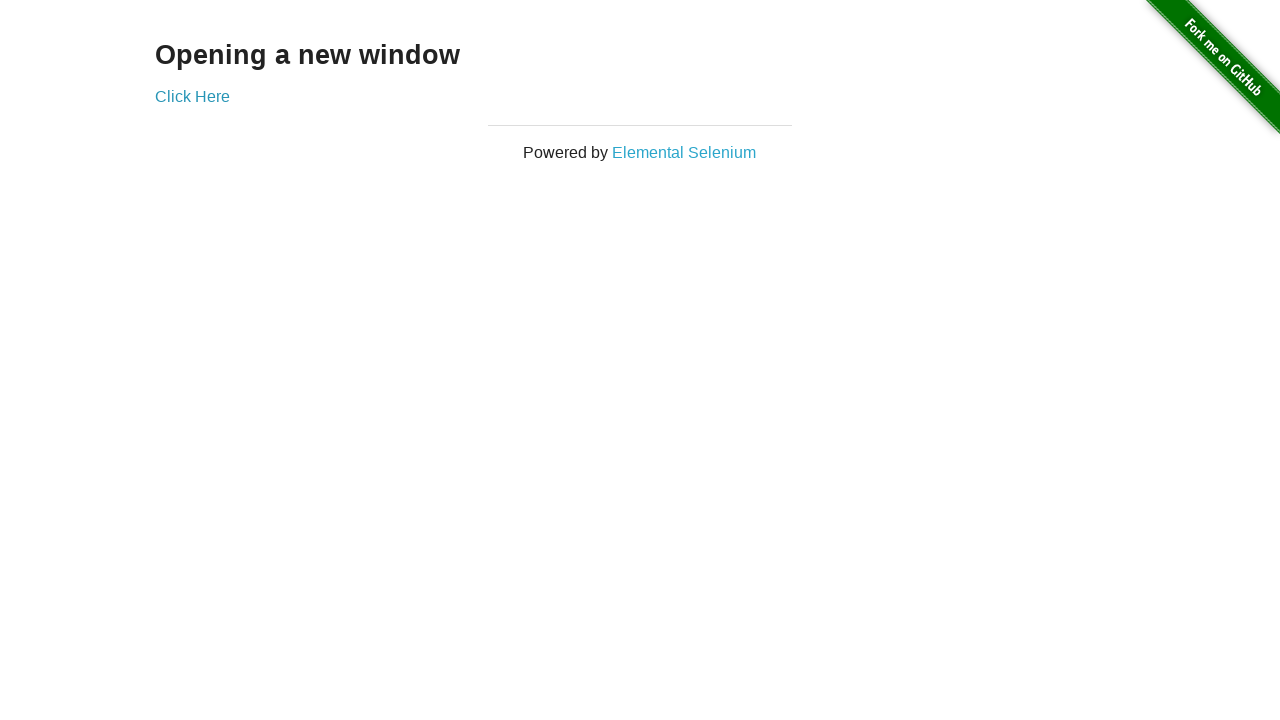

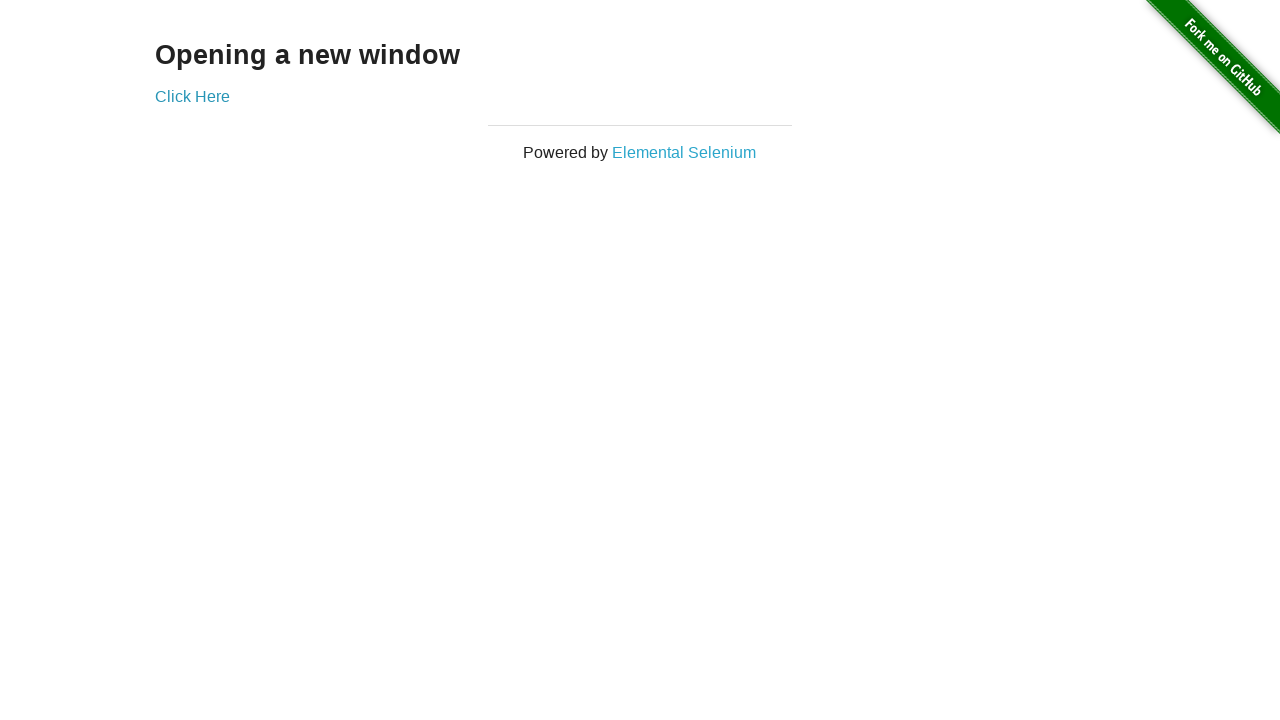